Tests booking.com search functionality by entering a city name (Milano) in the search field and verifying that hotel search results are displayed.

Starting URL: https://booking.com/

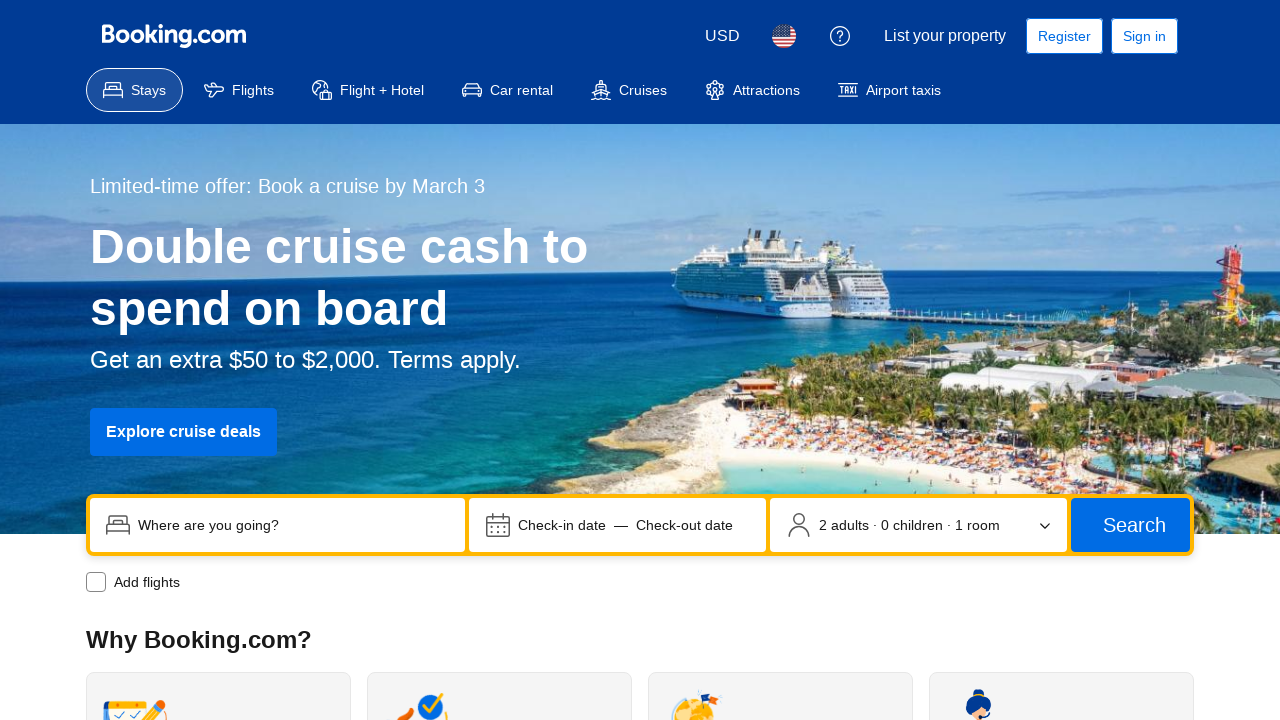

Filled search field with 'Milano' on input[name='ss']
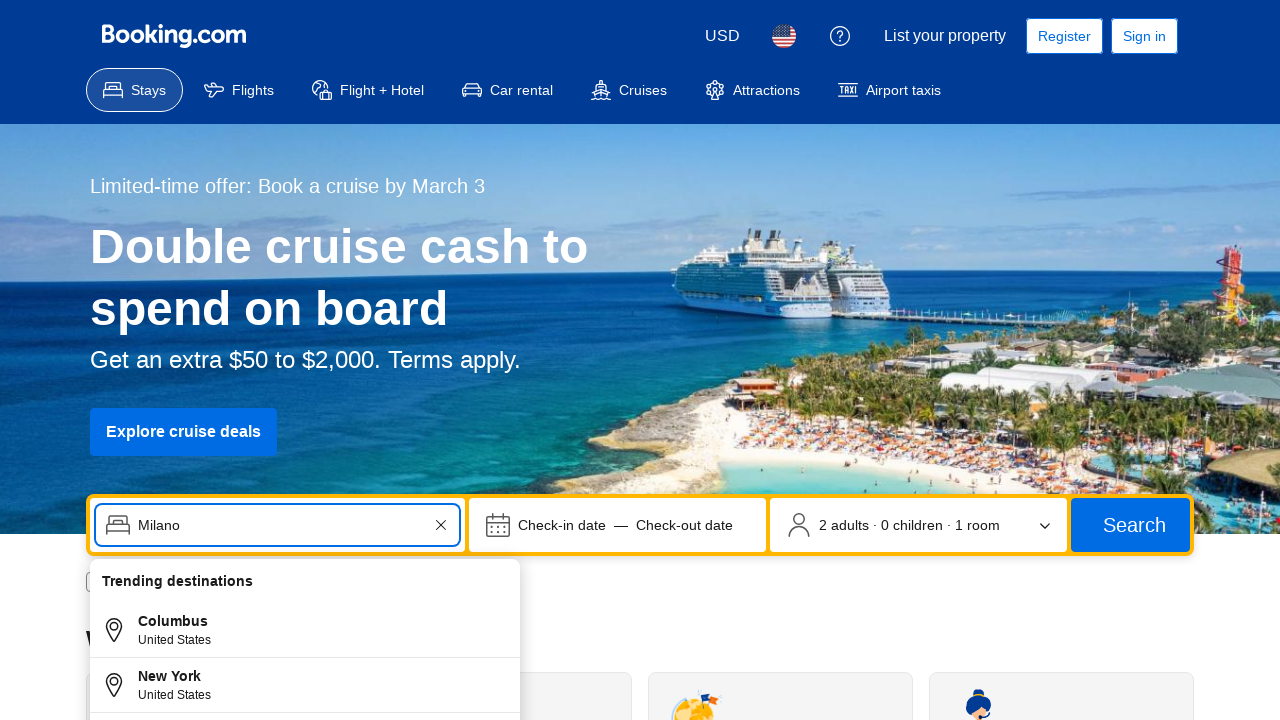

Clicked search button to initiate hotel search at (1130, 525) on button[type='submit']
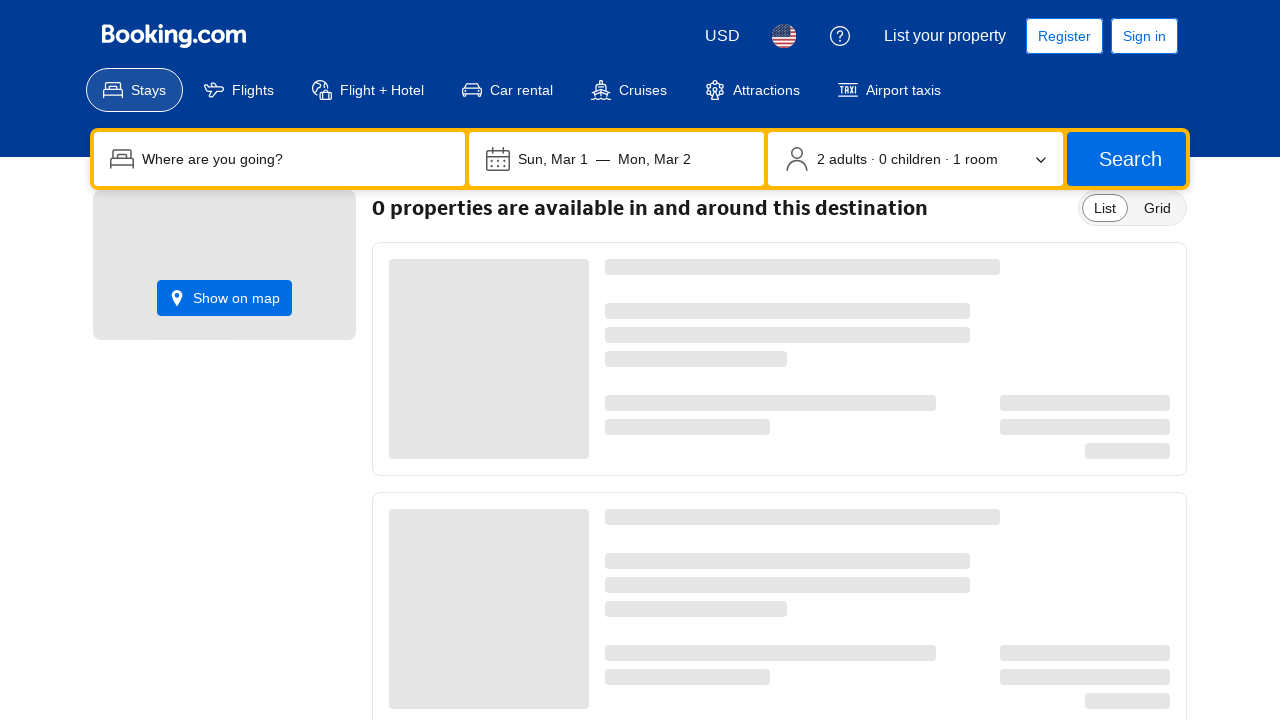

Hotel search results heading loaded and verified
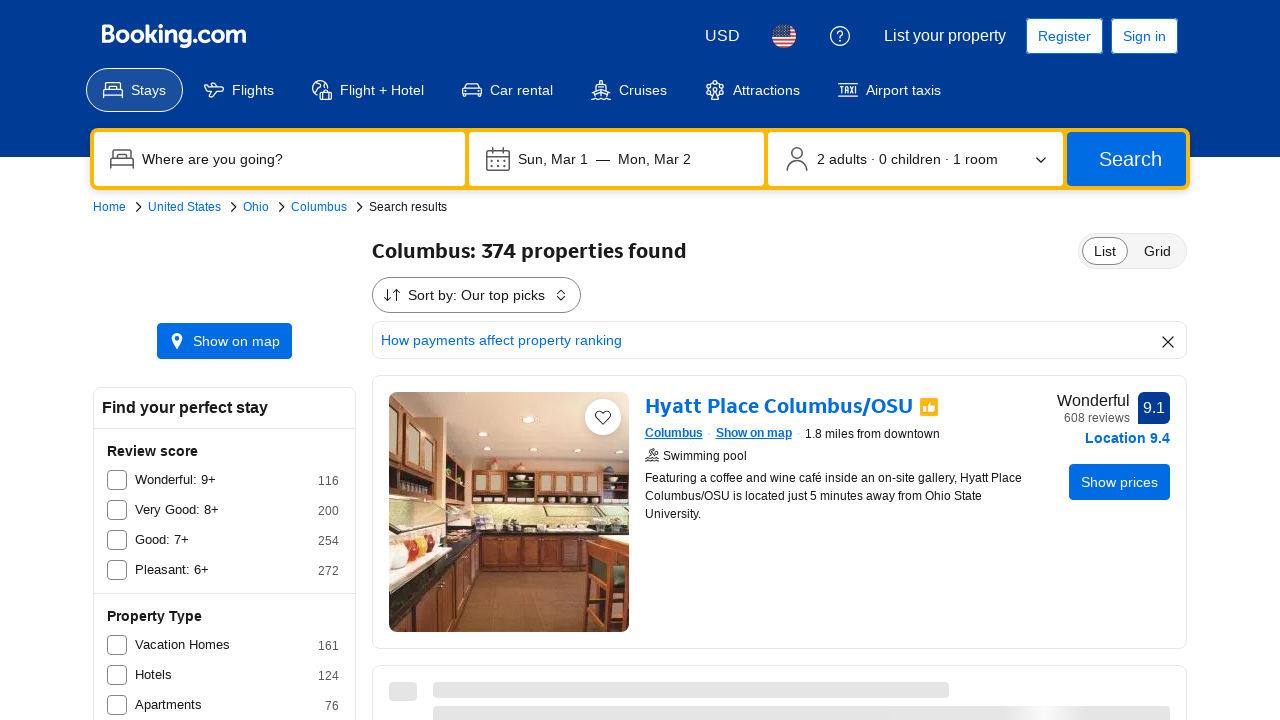

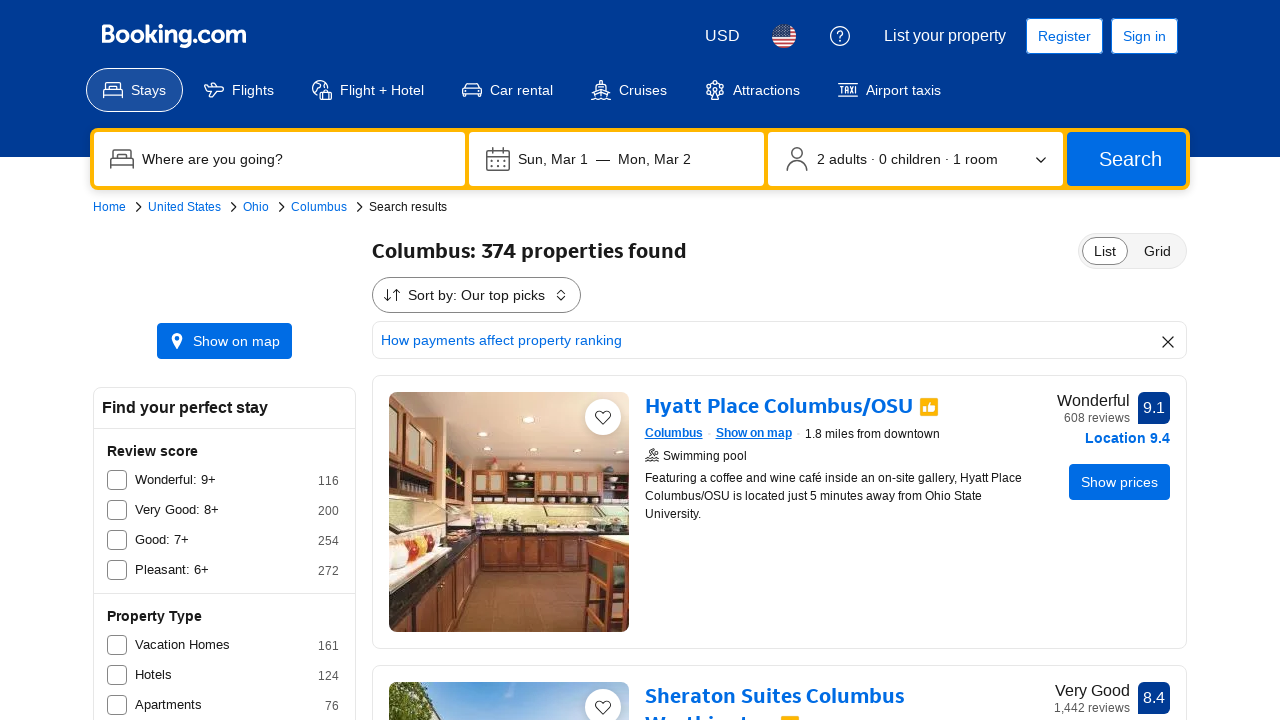